Tests filtering locators by text content, scrolling an element into view, and clicking on the Elemental Selenium link

Starting URL: https://the-internet.herokuapp.com/

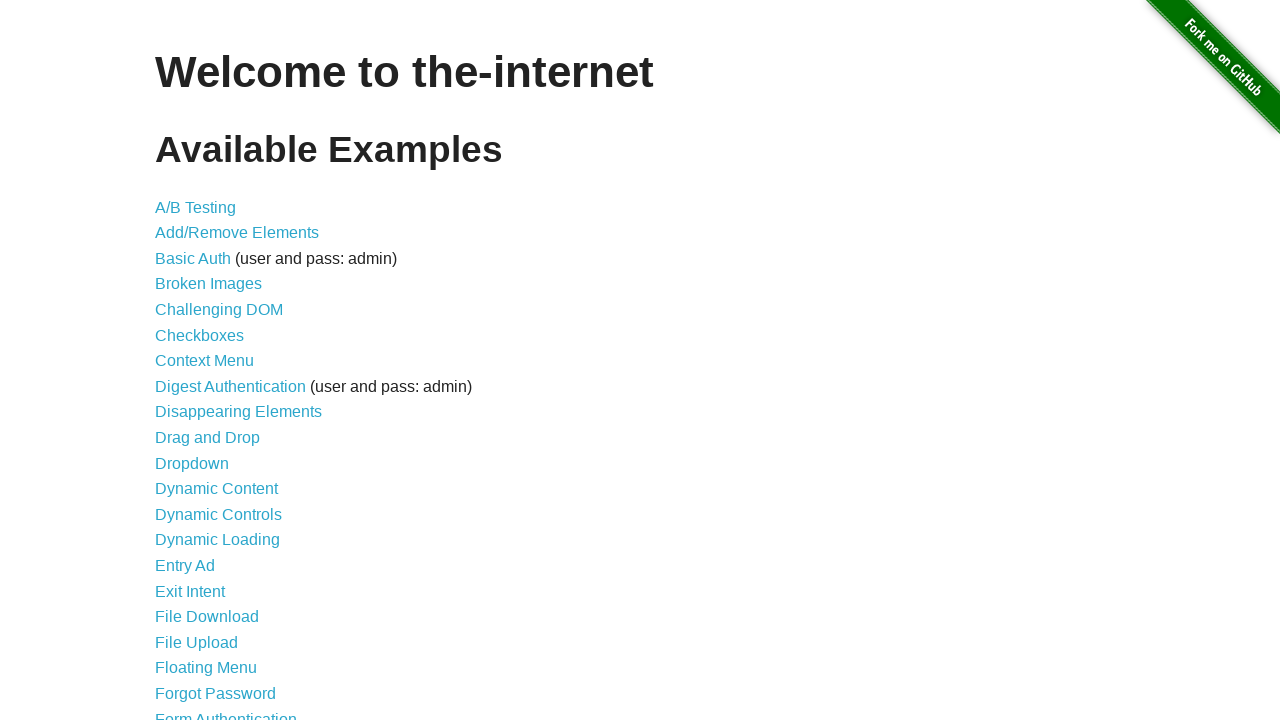

Located Elemental Selenium link by filtering text content
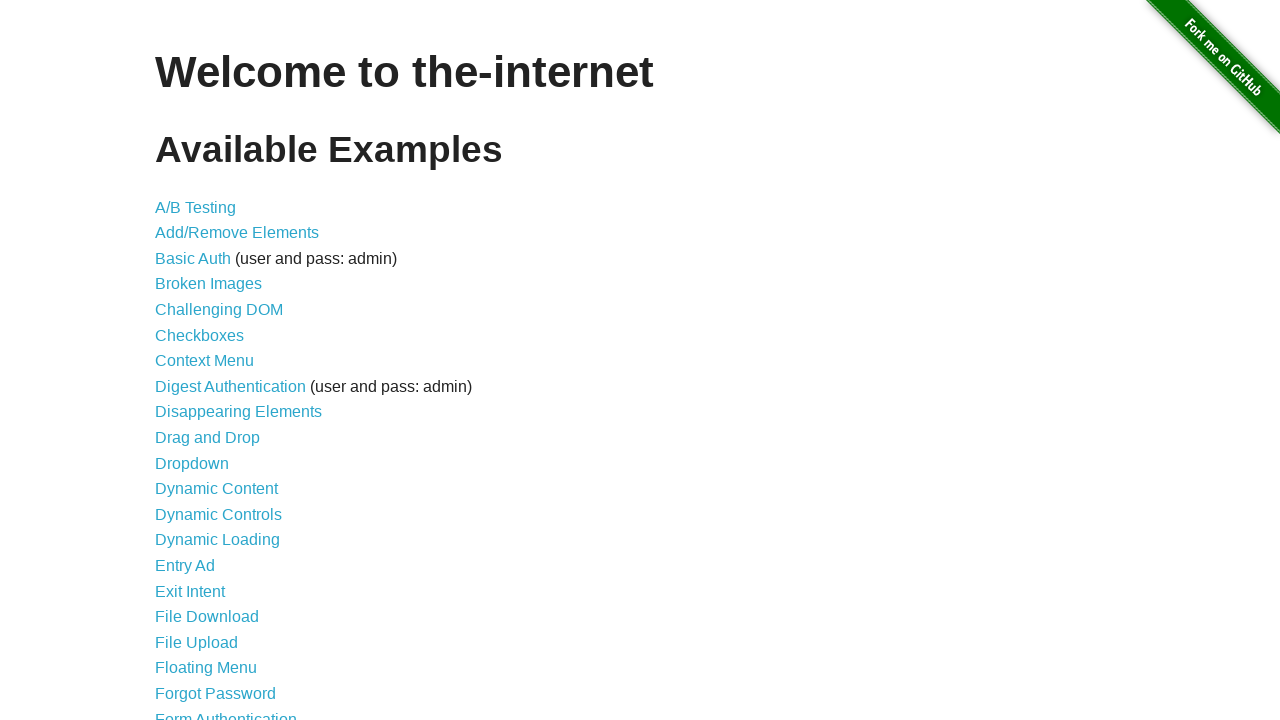

Scrolled Elemental Selenium link into view
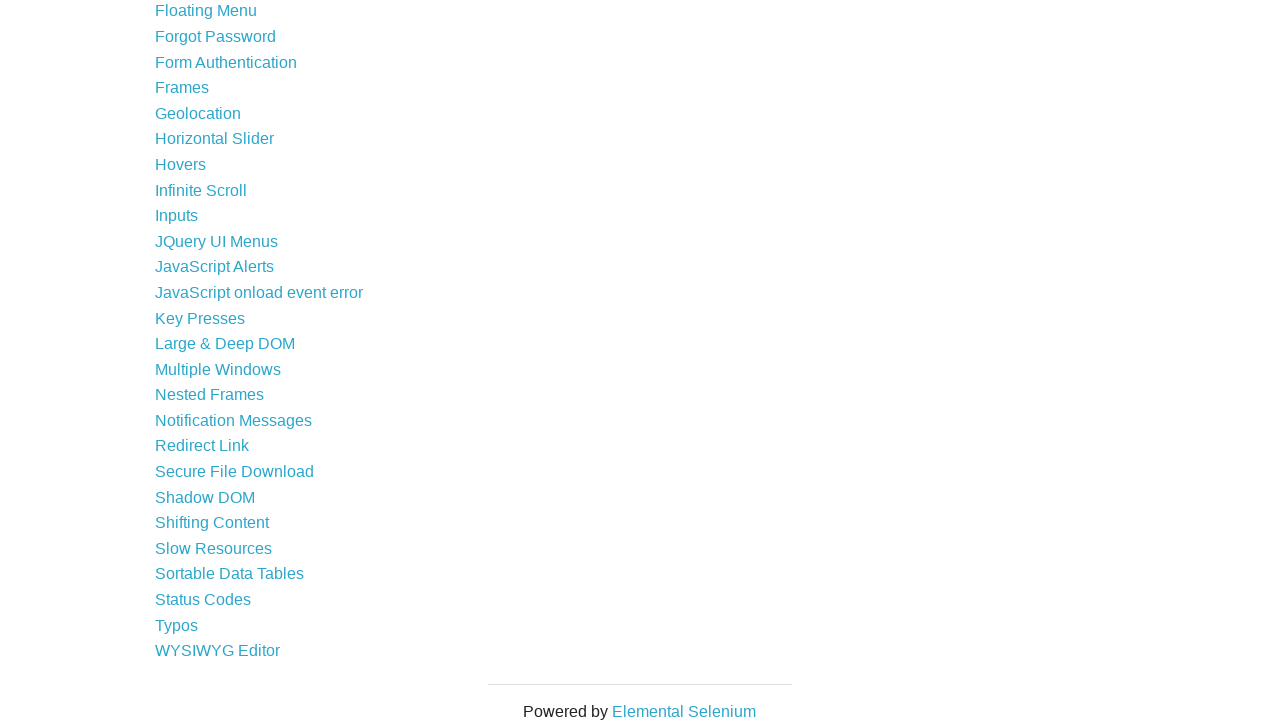

Clicked on the Elemental Selenium link at (684, 711) on xpath=//a >> internal:has-text="Elemental"i
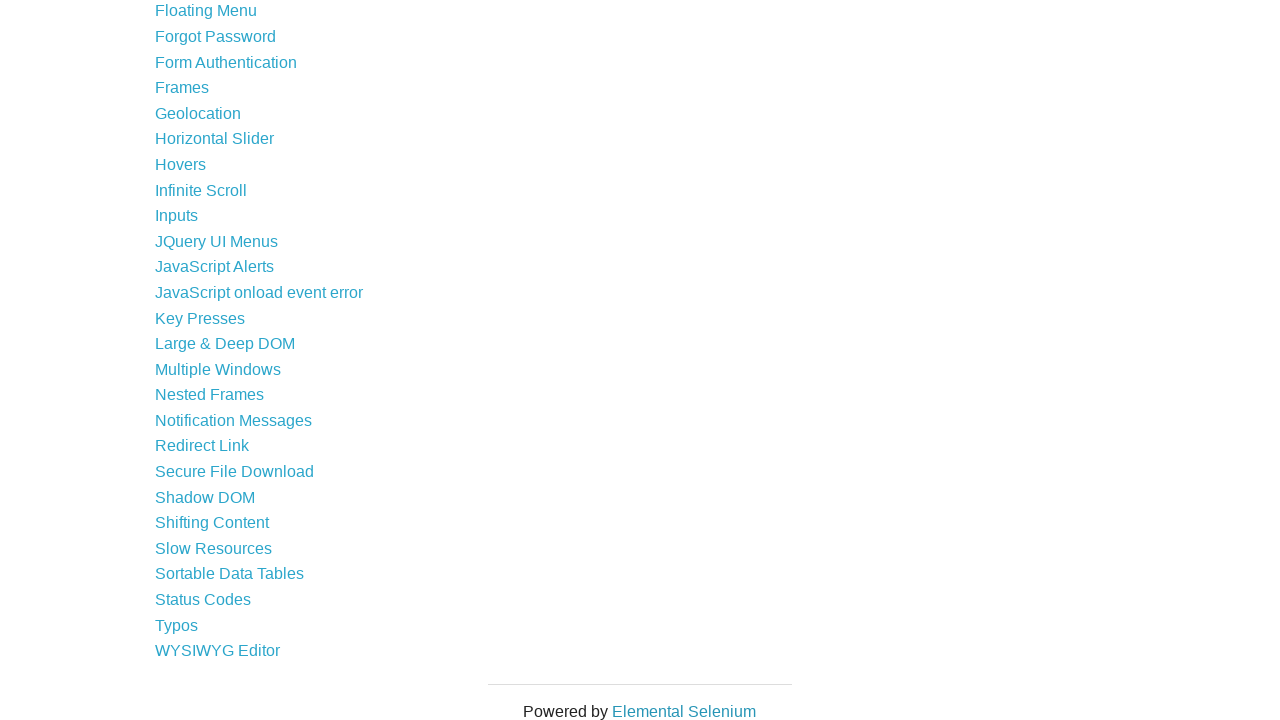

Navigation completed and page content loaded
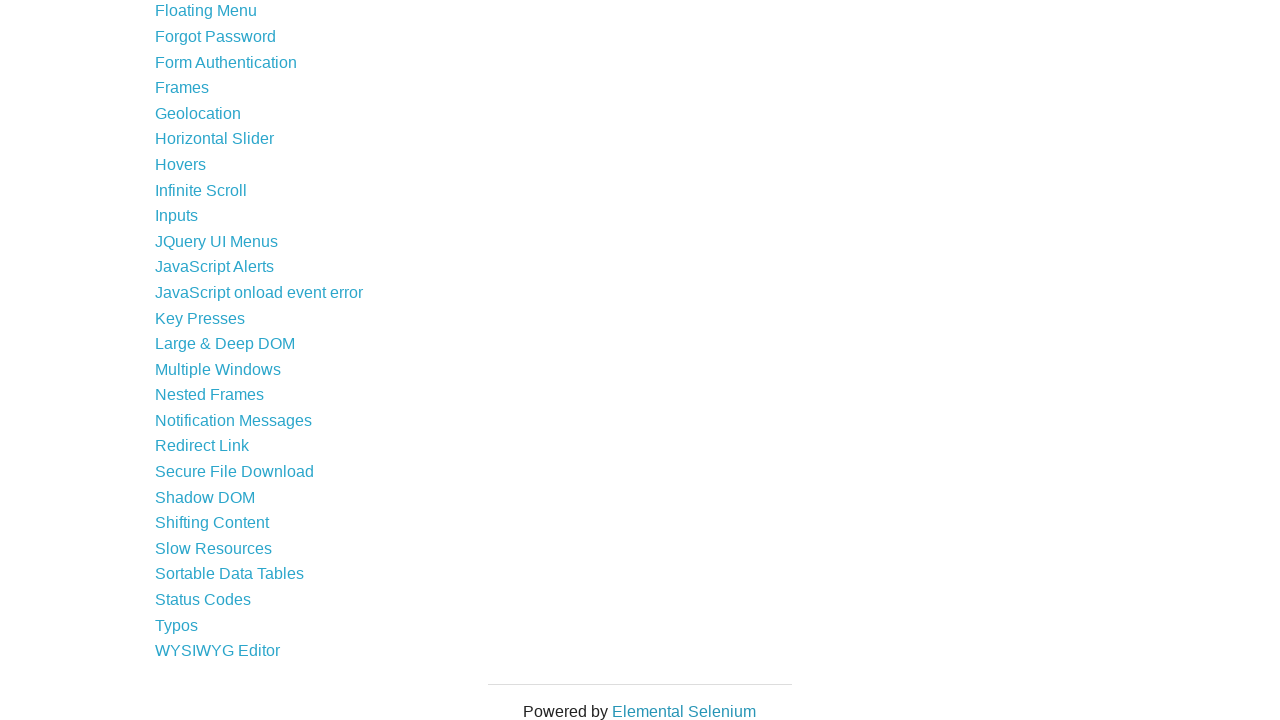

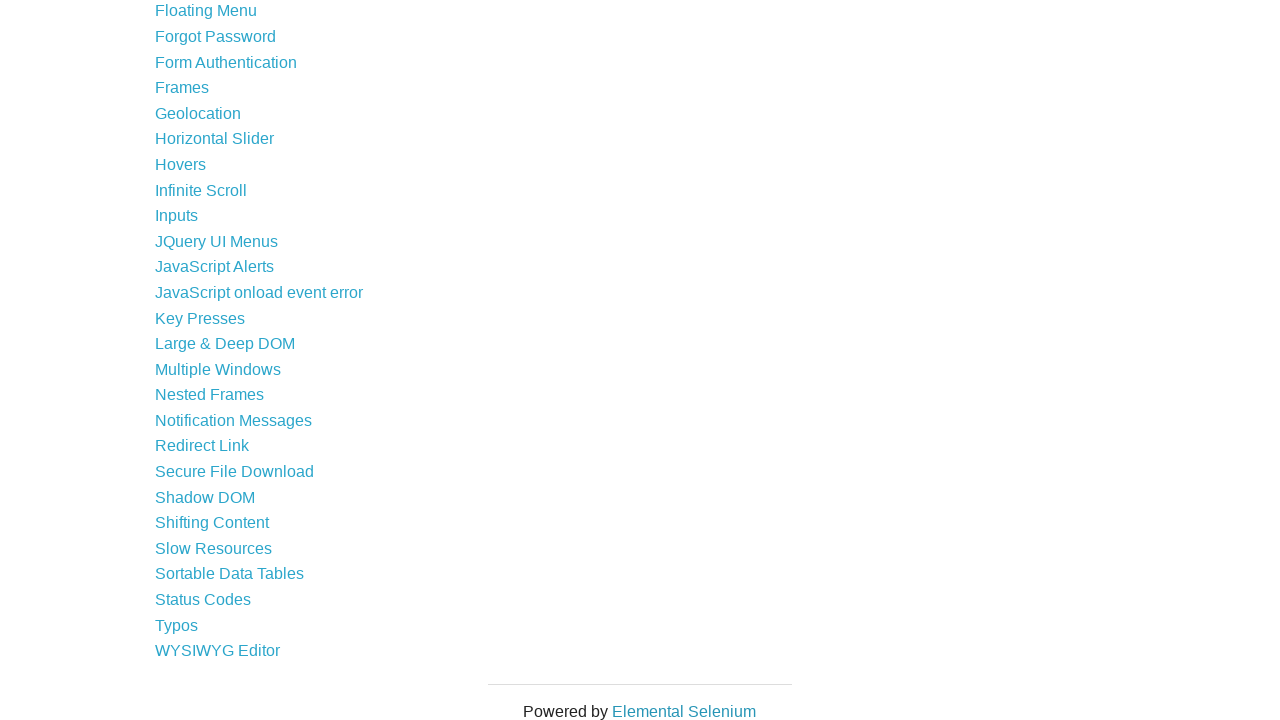